Tests the random user generator website by clicking on different value options to display username and email information

Starting URL: https://www.randomuser.me

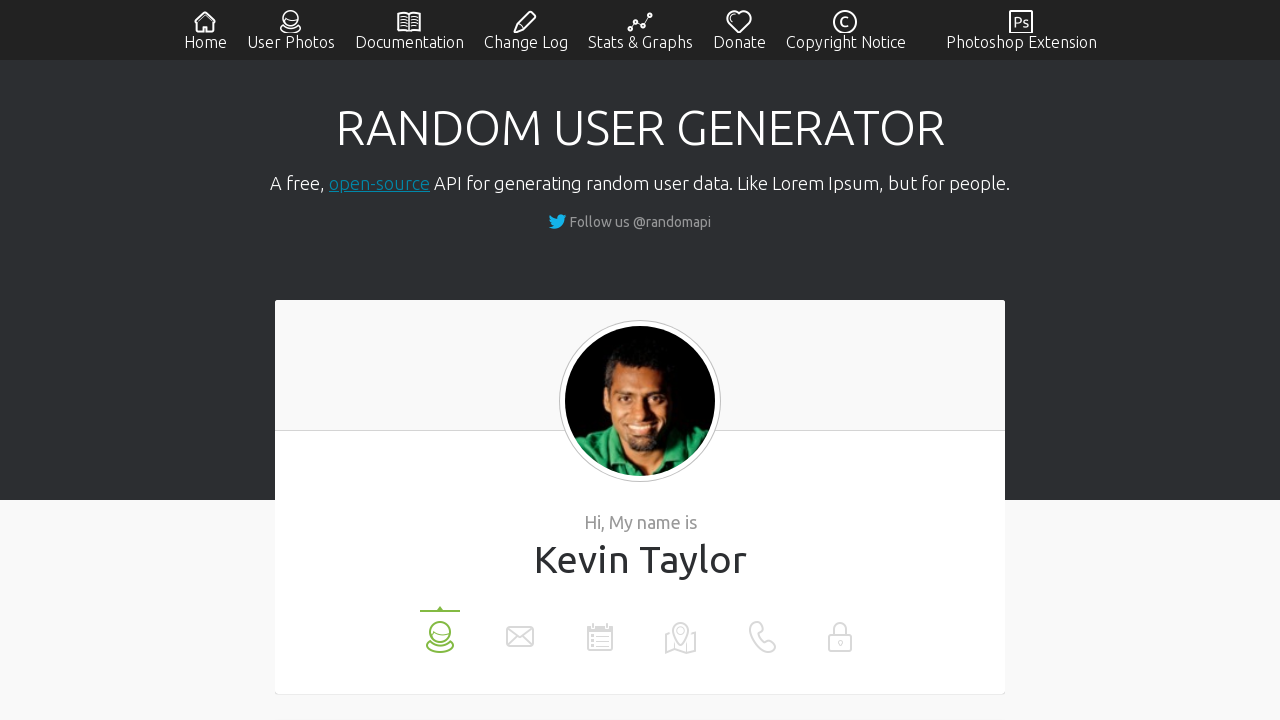

Clicked on the first value option (username) at (440, 630) on //*[@id="values_list"]/li[1]
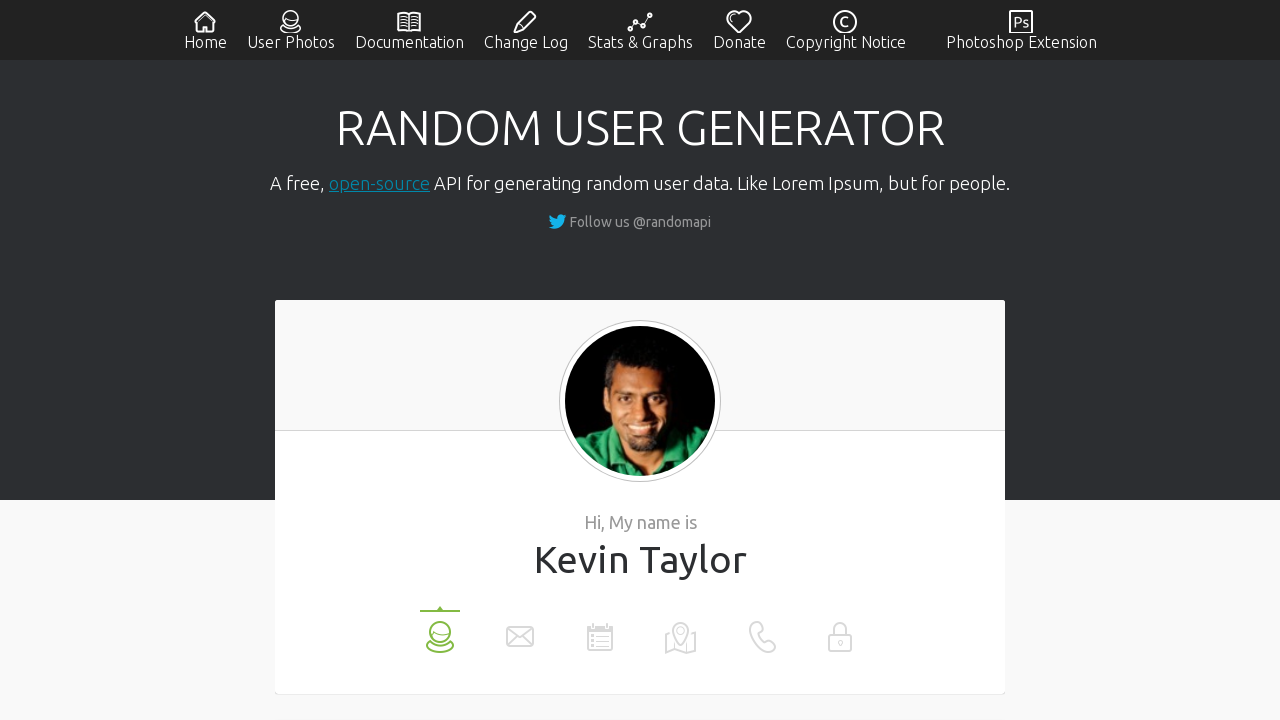

Username value displayed on page
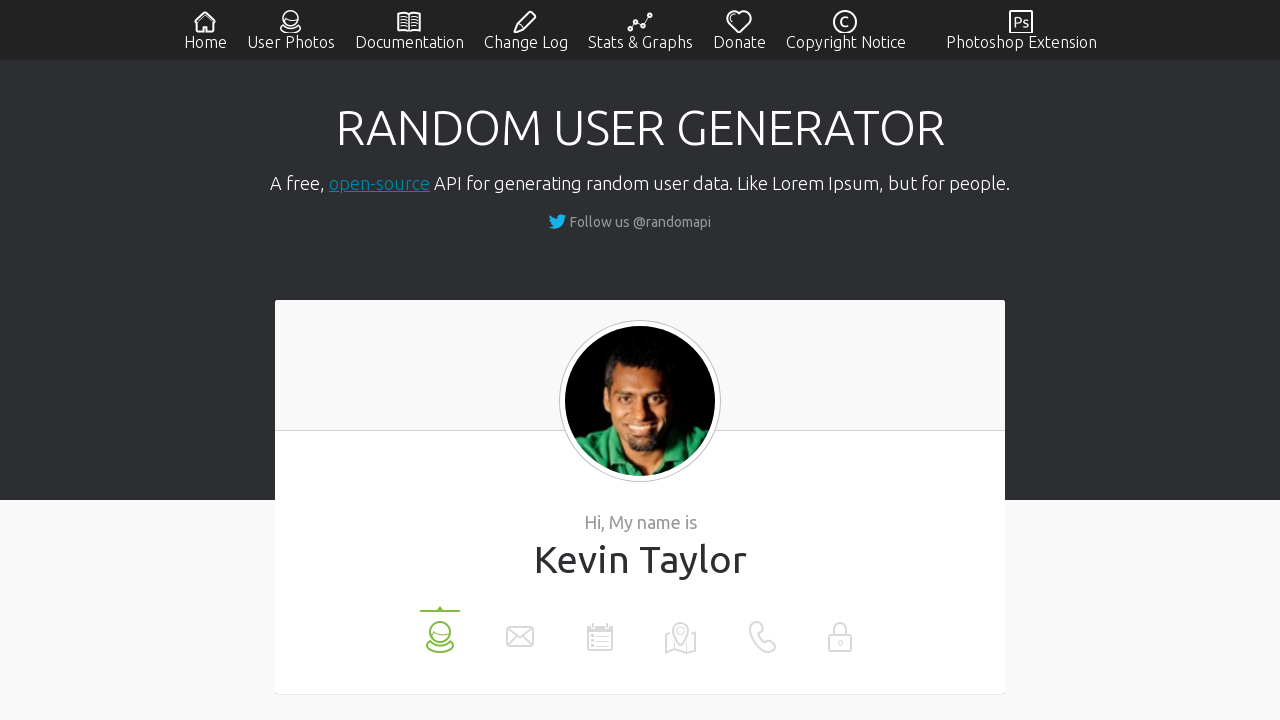

Clicked on the second value option (email) at (520, 630) on //*[@id="values_list"]/li[2]
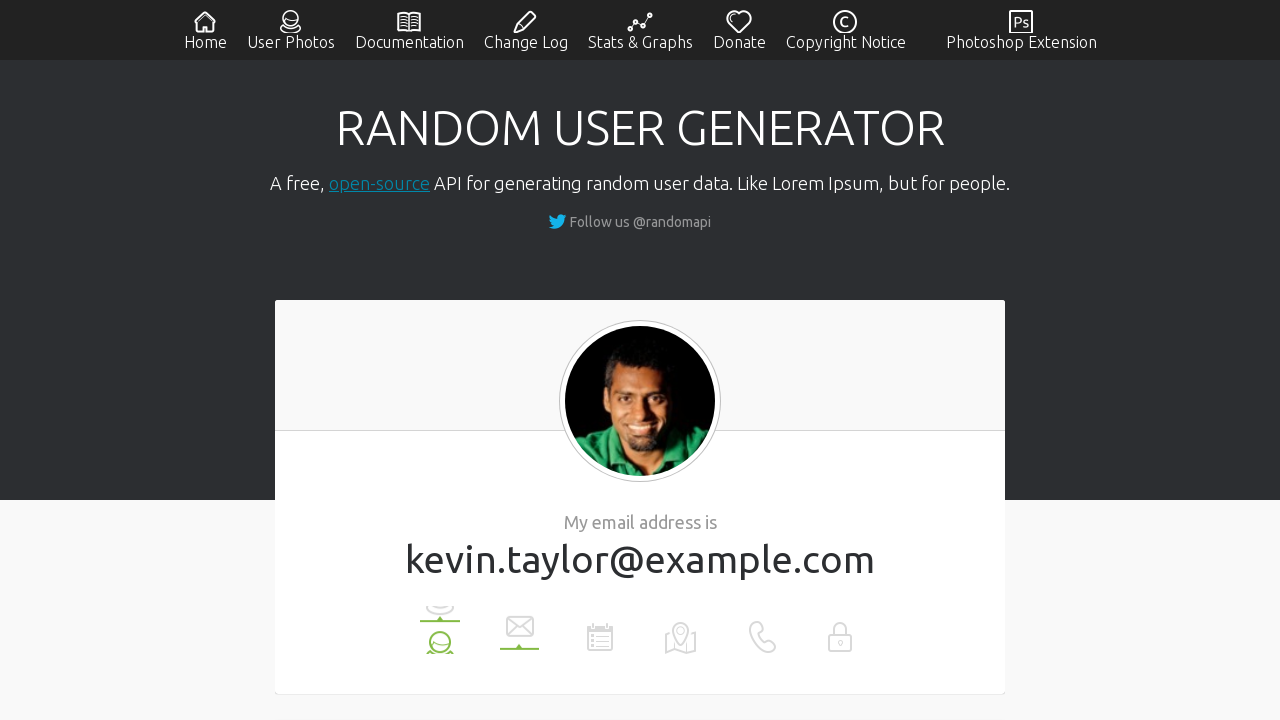

Email value displayed on page
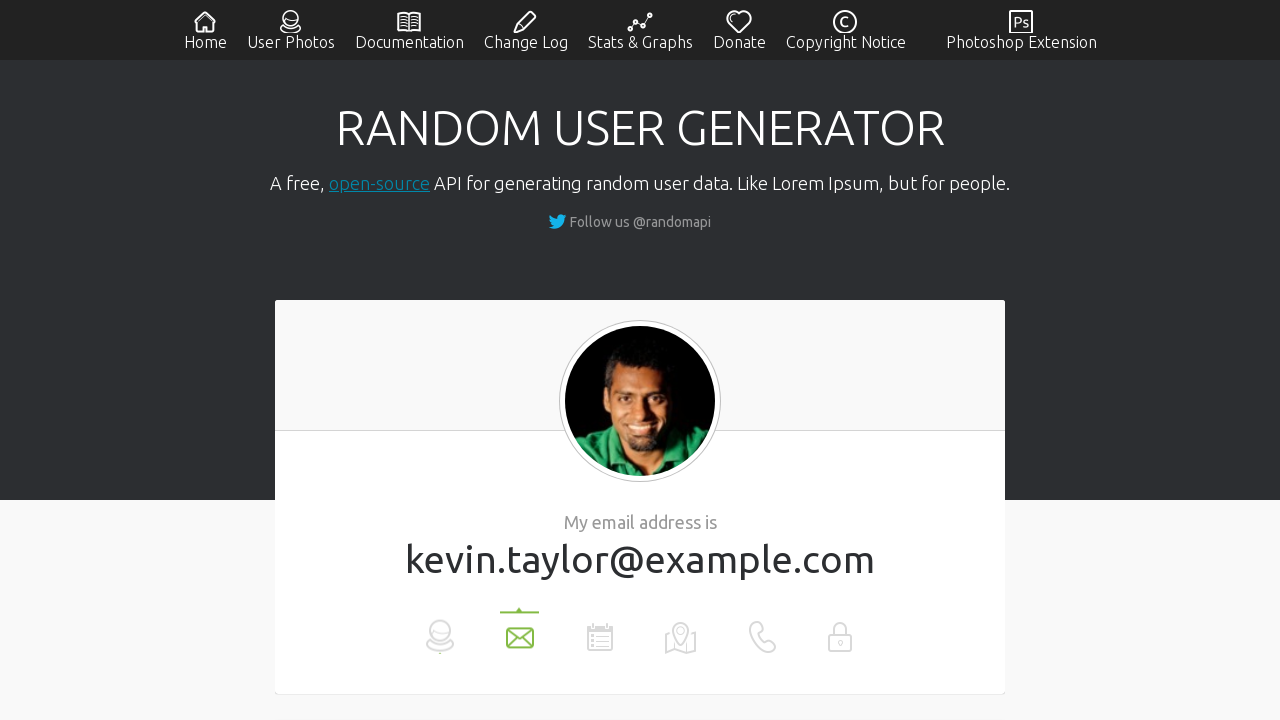

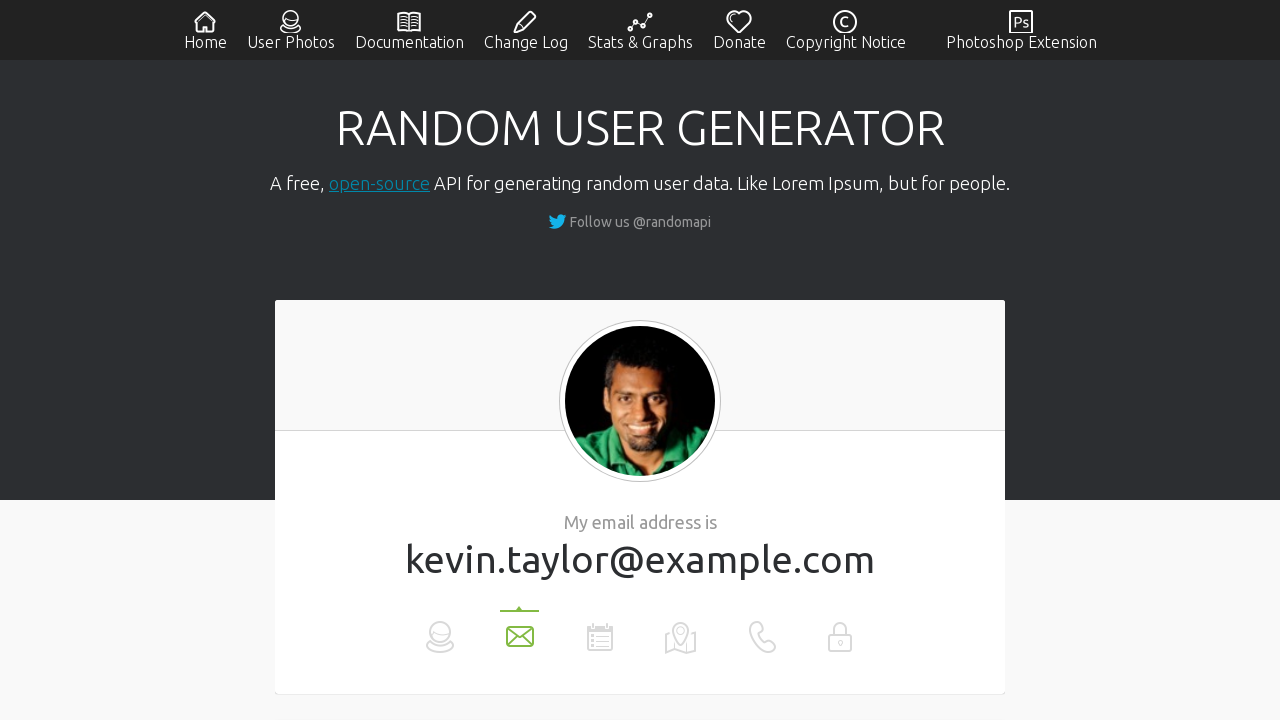